Tests navigation through nested iframes and reading text from different frame contexts

Starting URL: https://demoqa.com/nestedframes

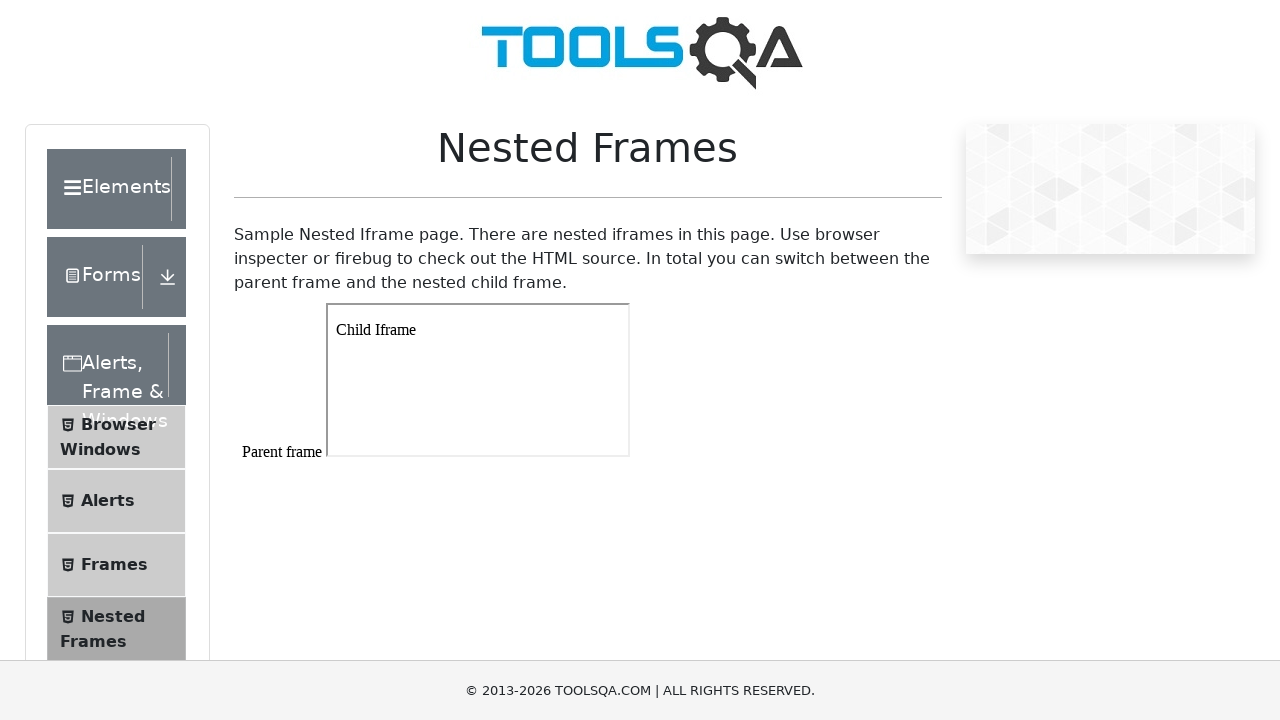

Navigated to nested frames demo page
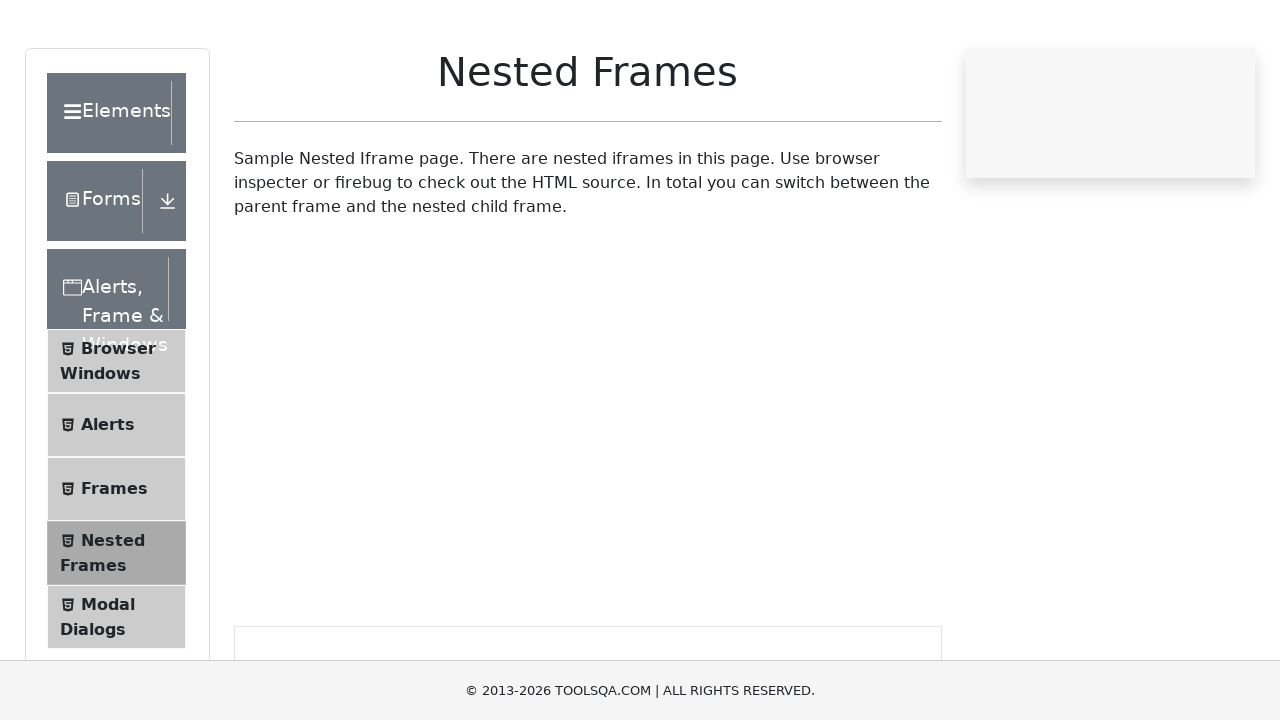

Switched to outer frame (frame1)
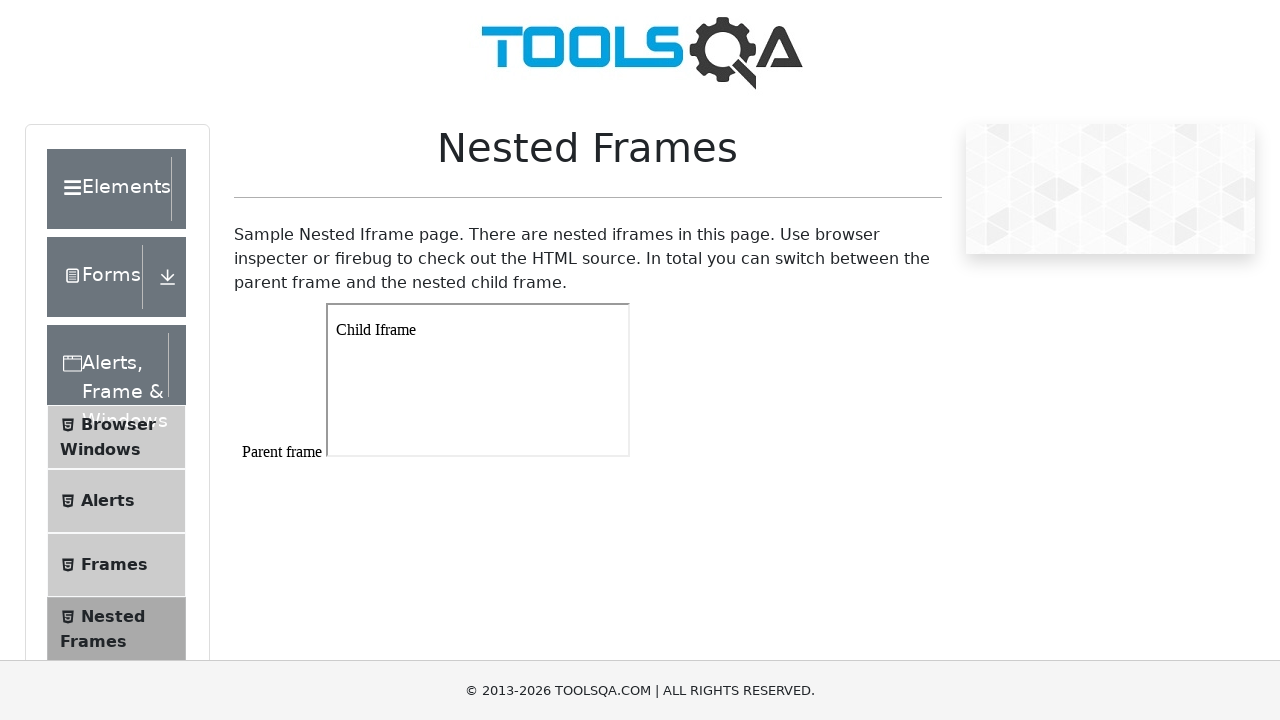

Located inner frame within outer frame
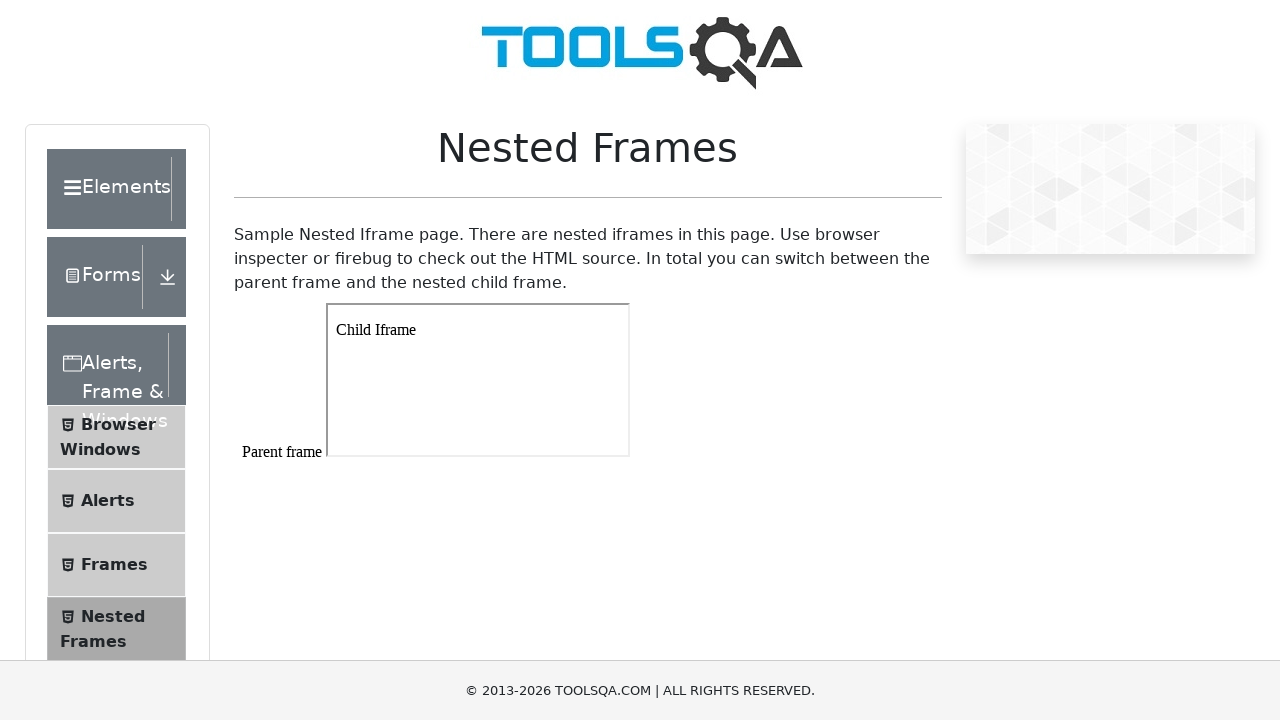

Read text from inner frame: 'Child Iframe'
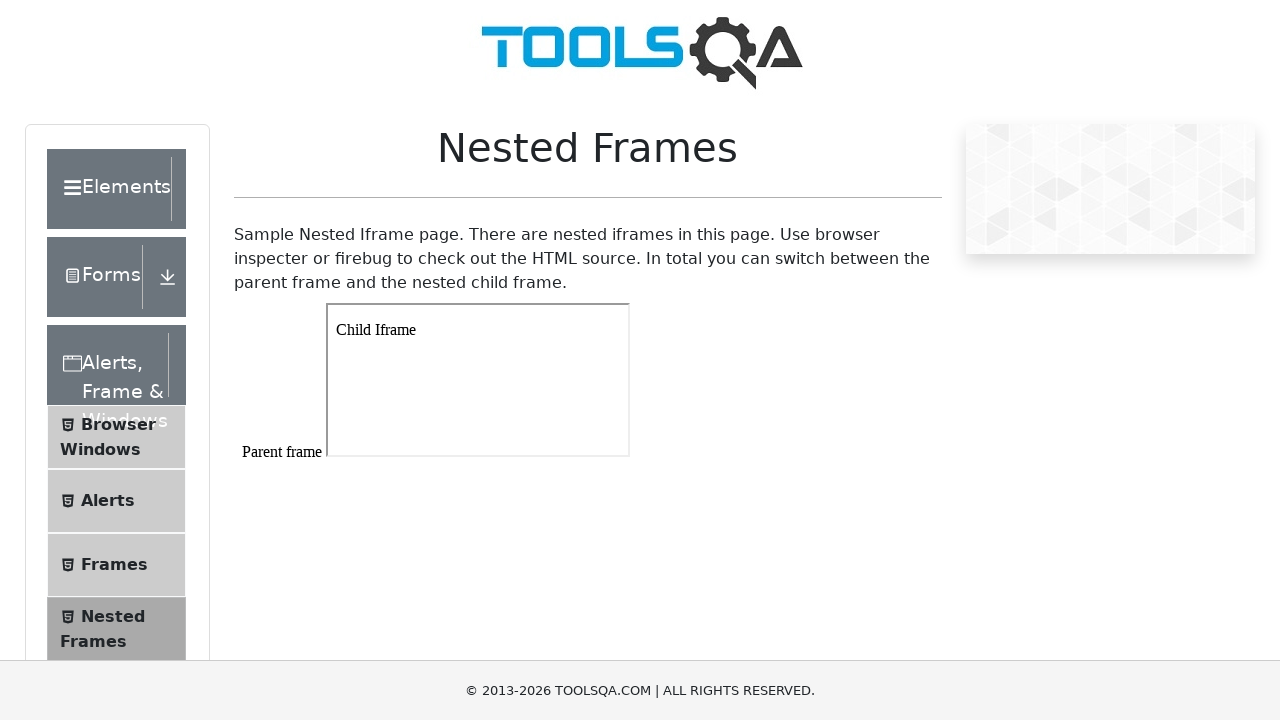

Read text from outer frame body
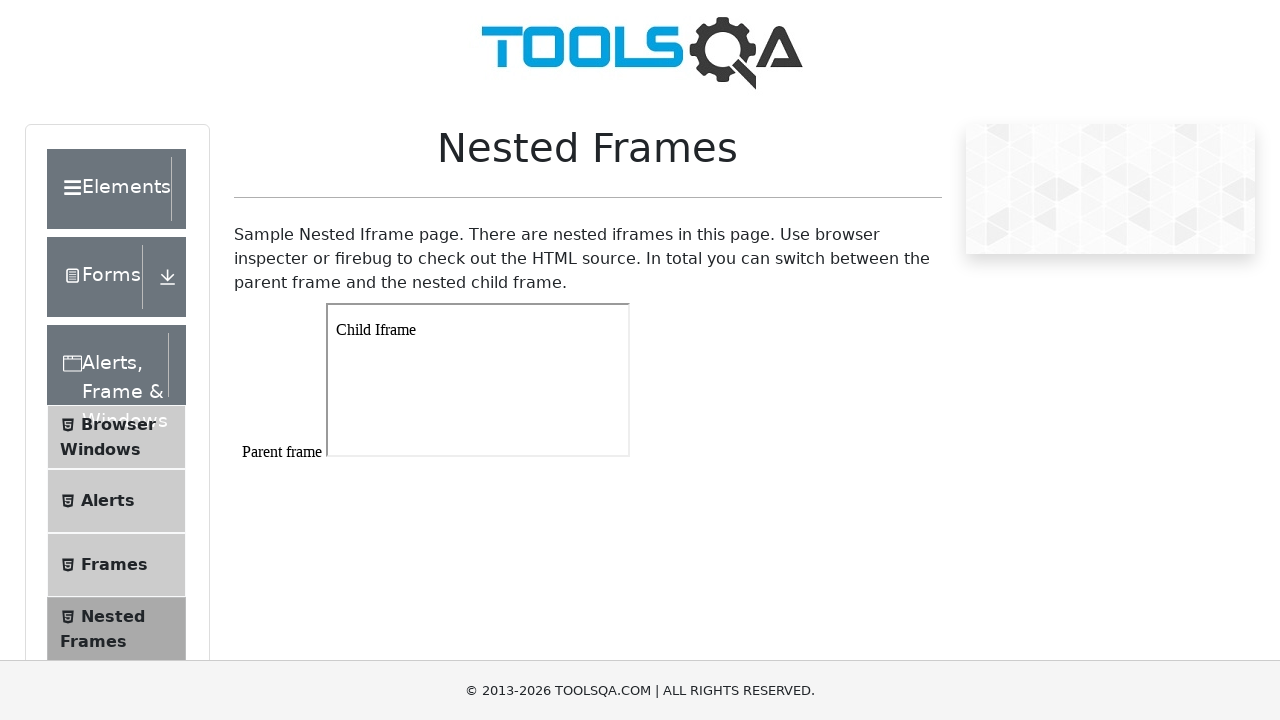

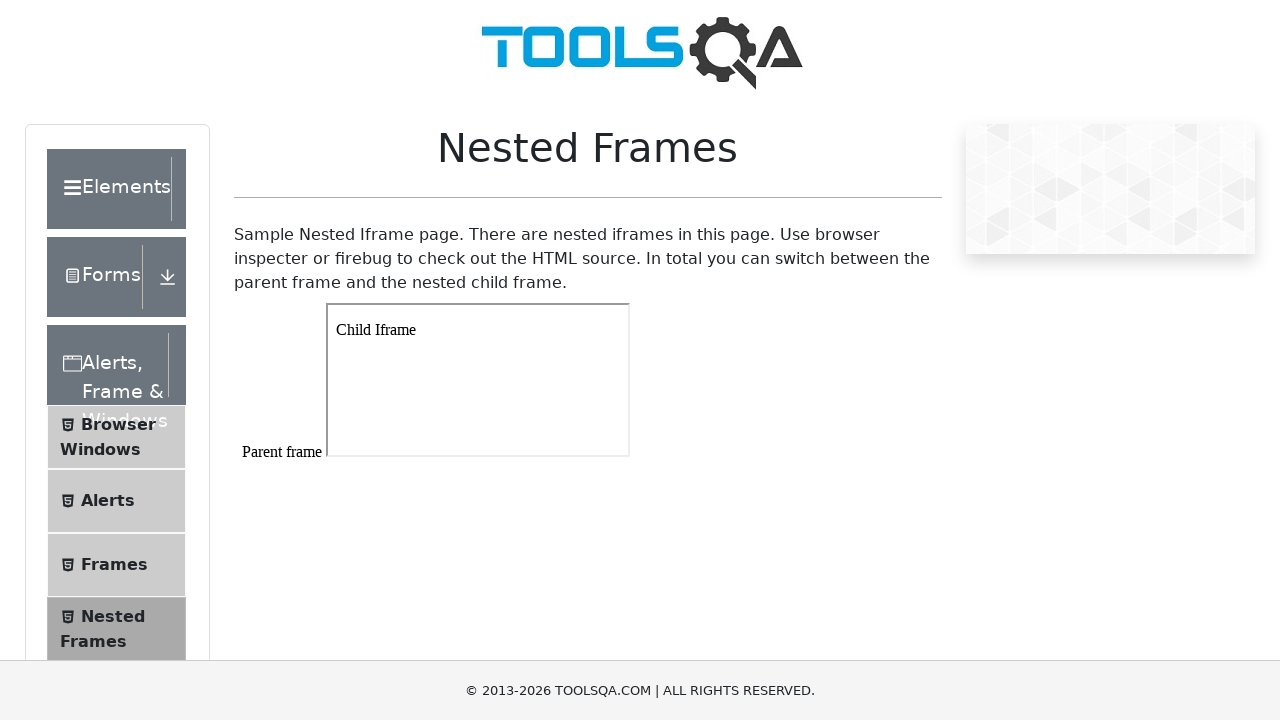